Tests browser alert handling by navigating to the Cancel/Confirm alert tab, triggering a confirm box, dismissing it, and verifying the cancellation message is displayed

Starting URL: https://demo.automationtesting.in/Alerts.html

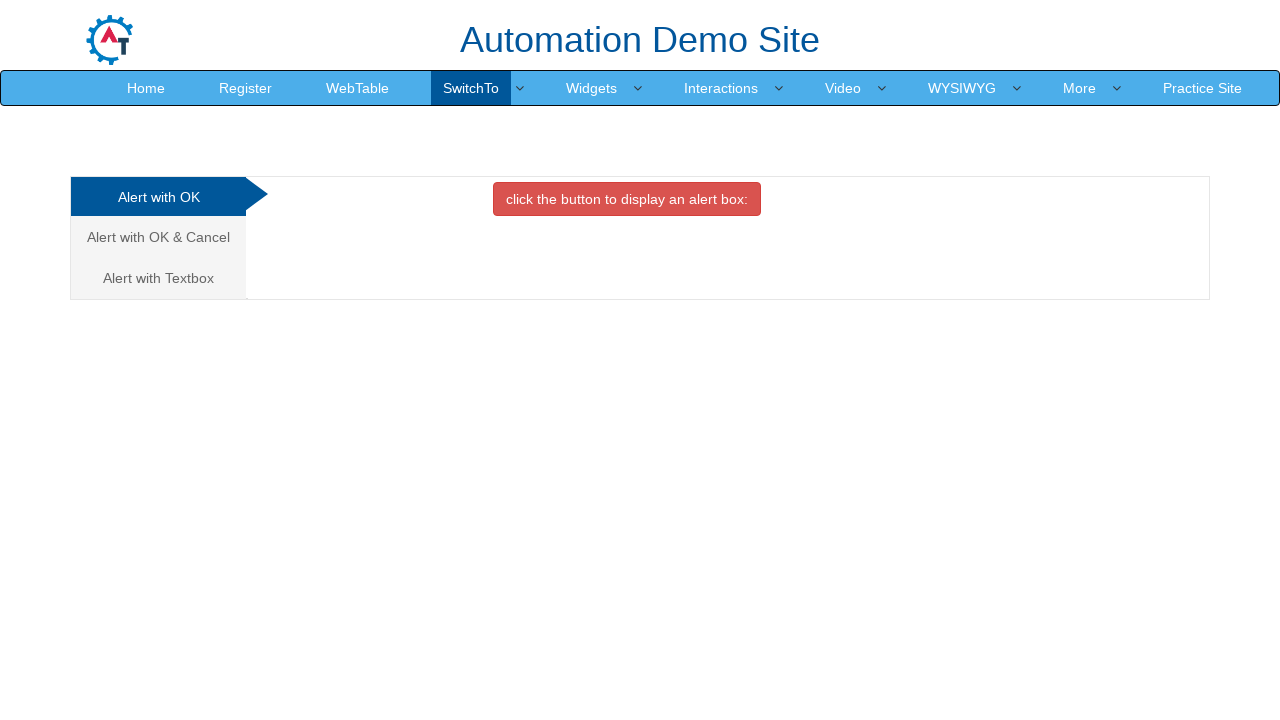

Clicked on the Cancel/Confirm alert tab at (158, 237) on a[href*='Cancel']
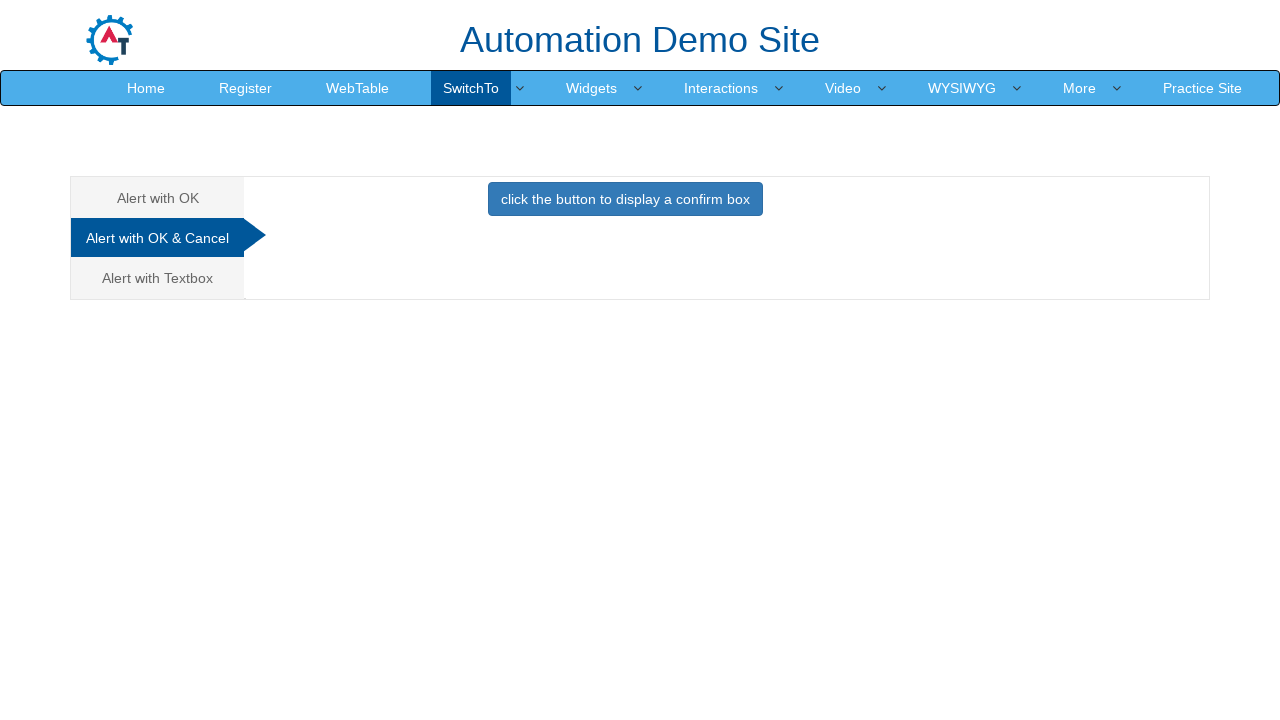

Clicked button to trigger confirm box alert at (625, 199) on button[onclick='confirmbox()']
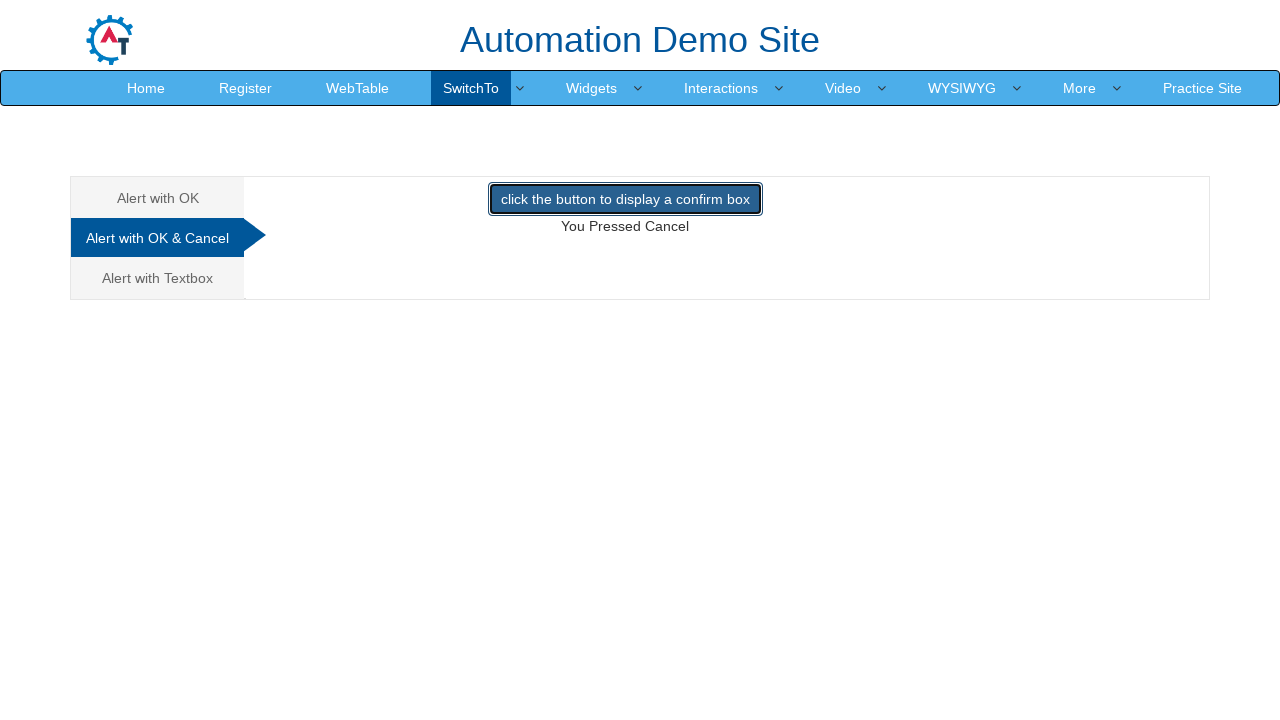

Set up dialog handler to dismiss confirm dialog
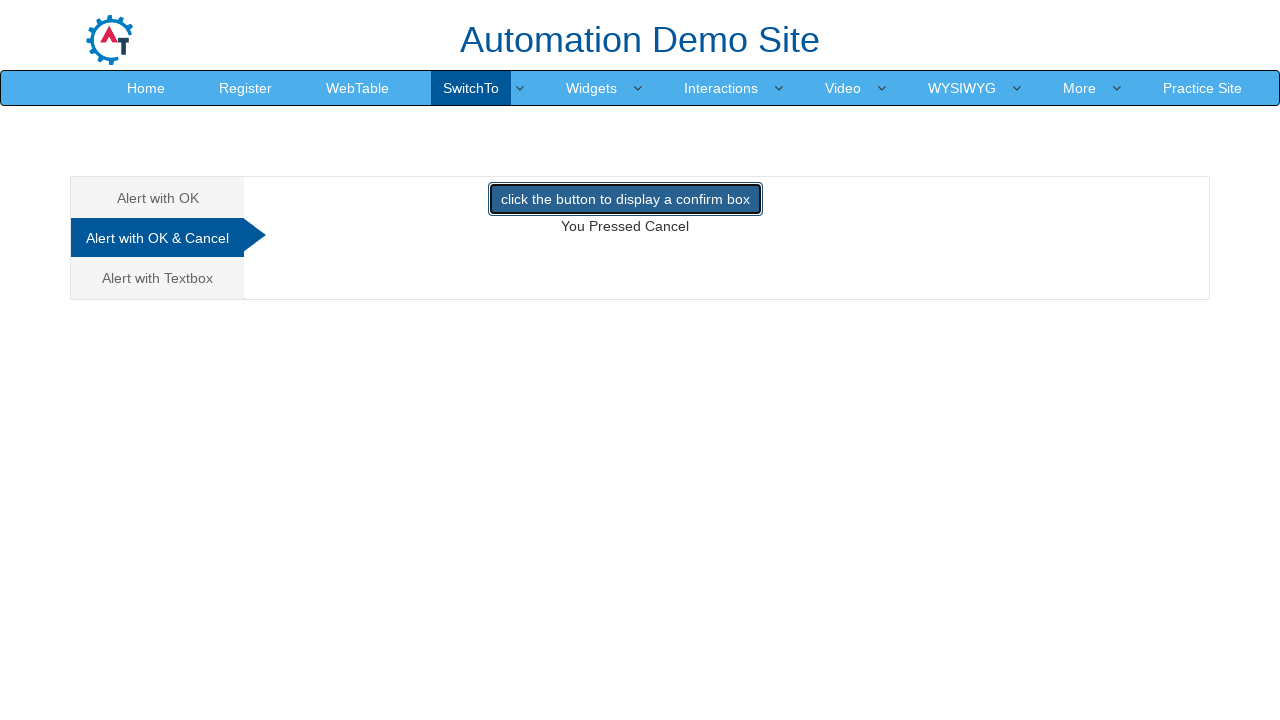

Waited for result text to update
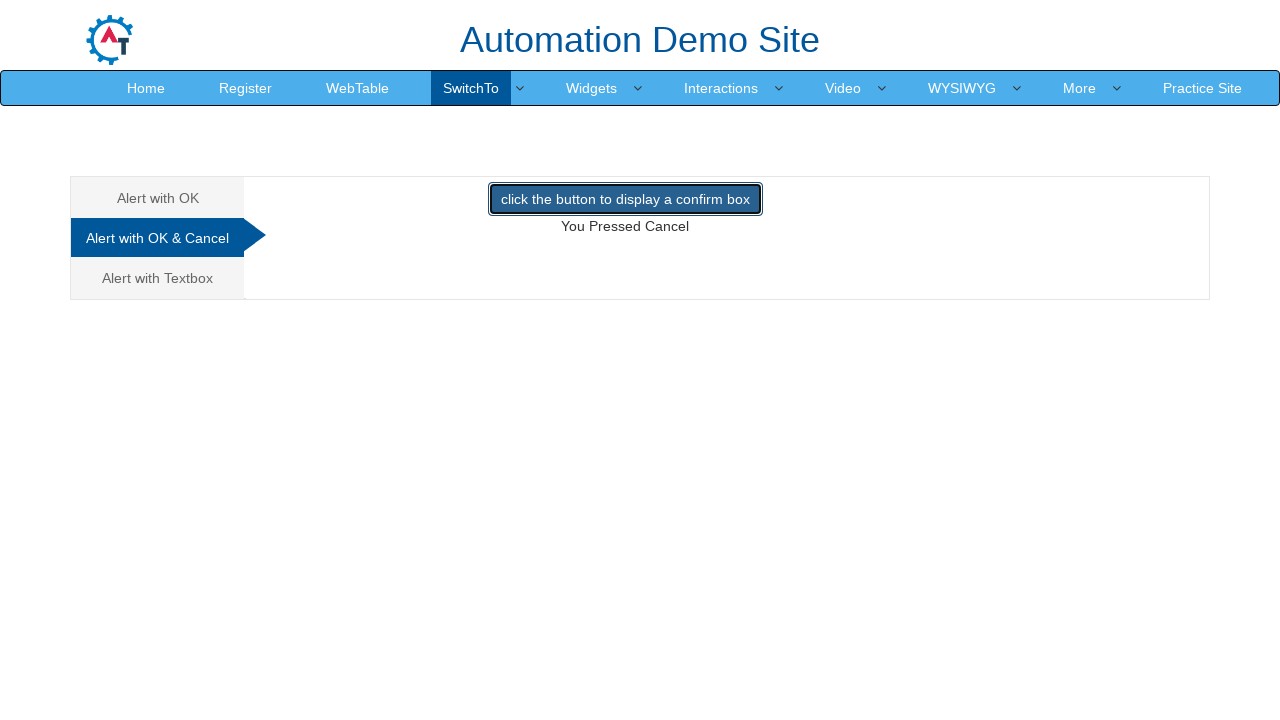

Retrieved result text from page
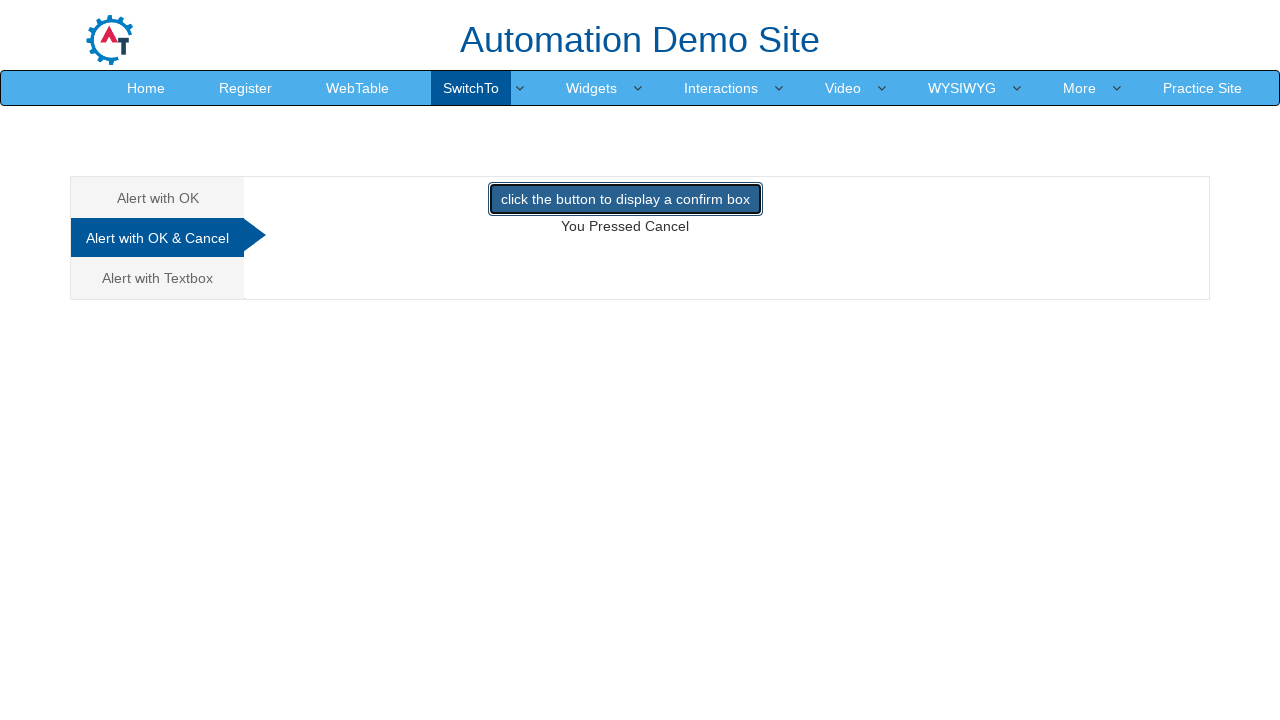

Verified cancellation message 'You Pressed Cancel' is displayed
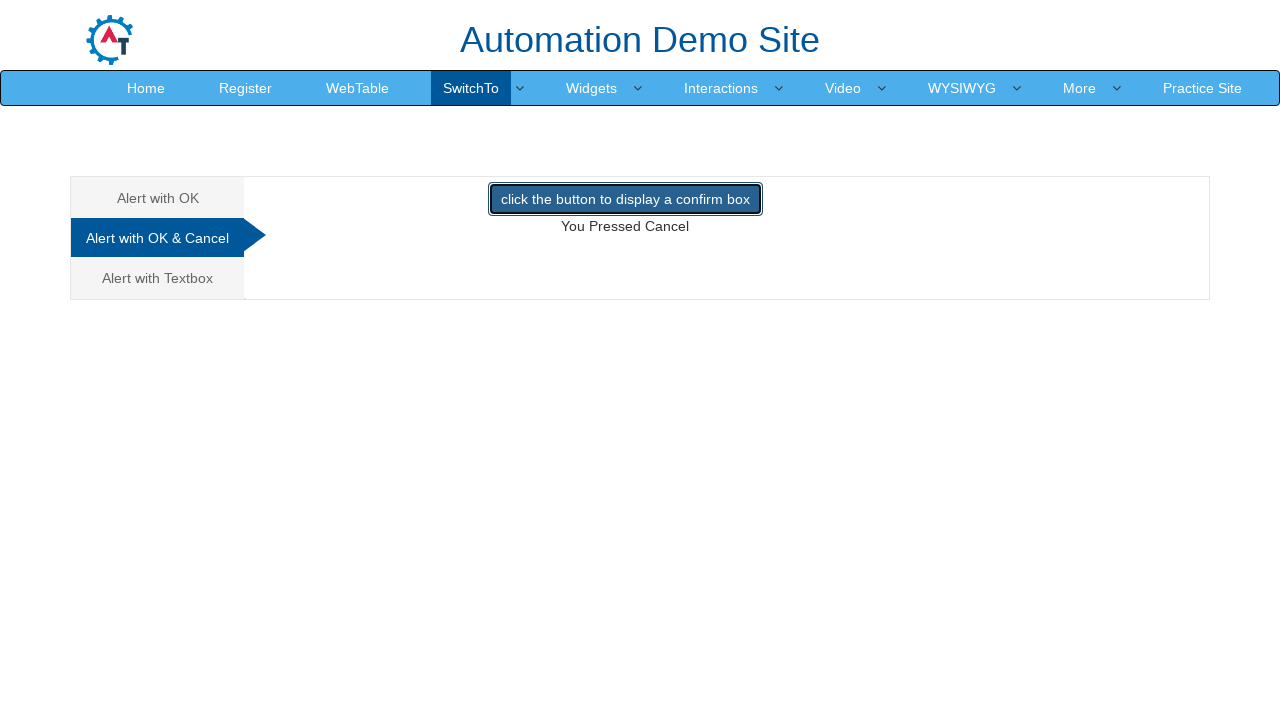

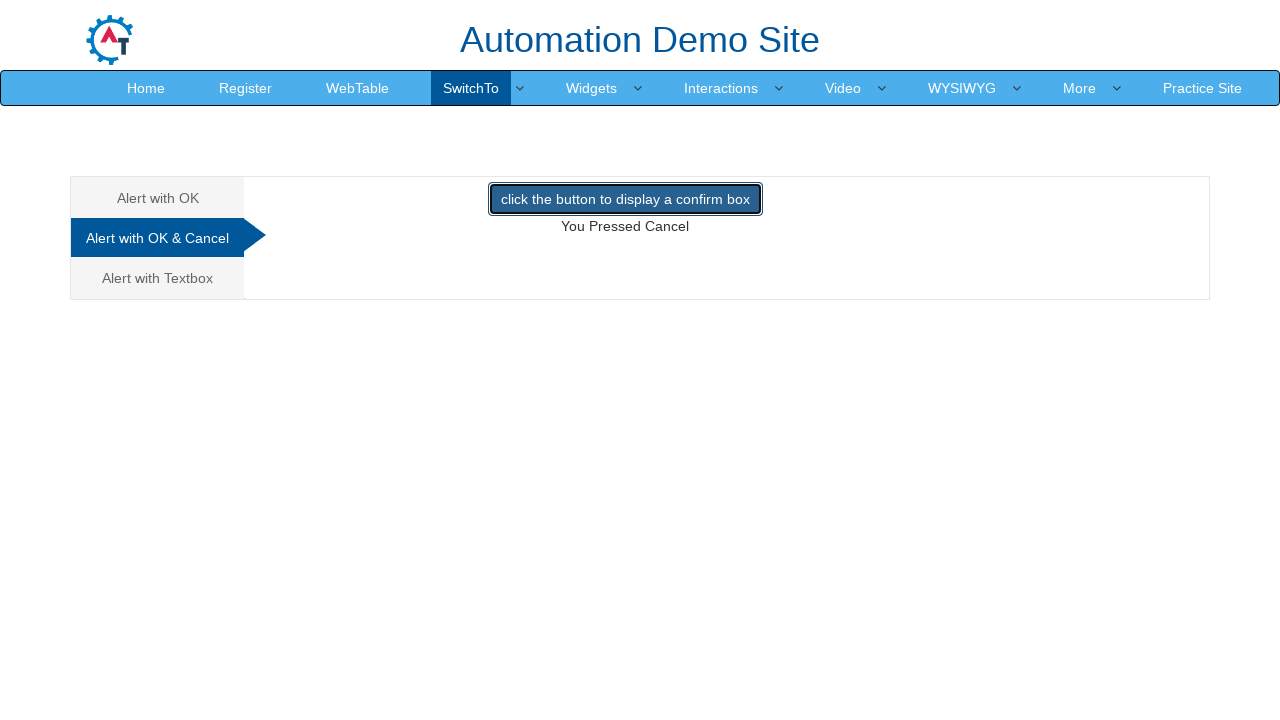